Tests link navigation functionality by counting links in different sections of the page and opening footer sitemap links in new tabs to verify they work correctly

Starting URL: https://www.qaclickacademy.com/

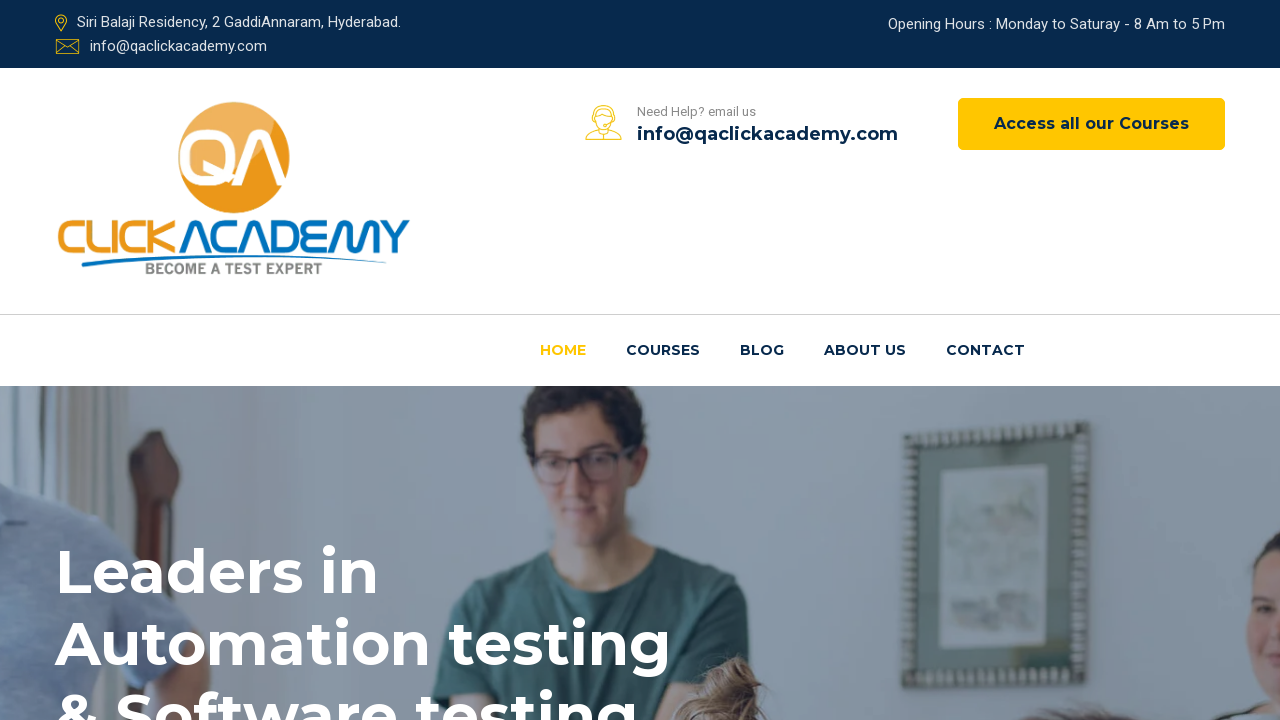

Counted all links on the page
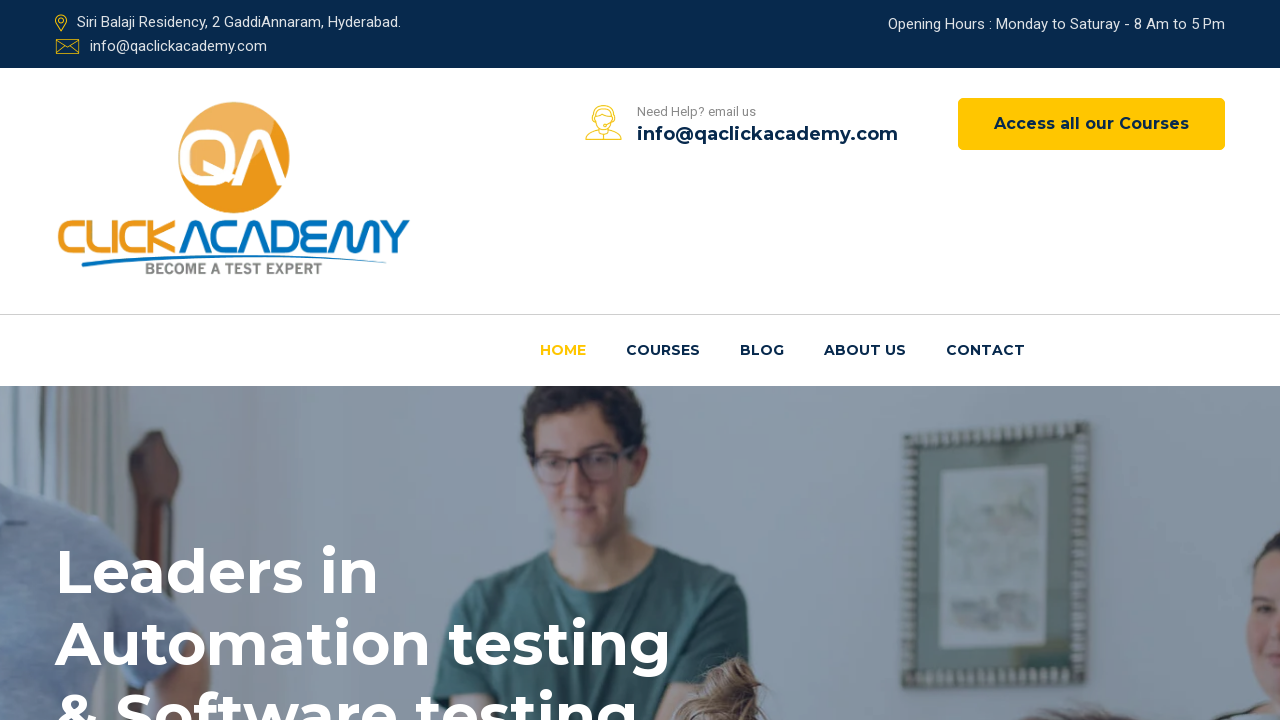

Counted links in footer section
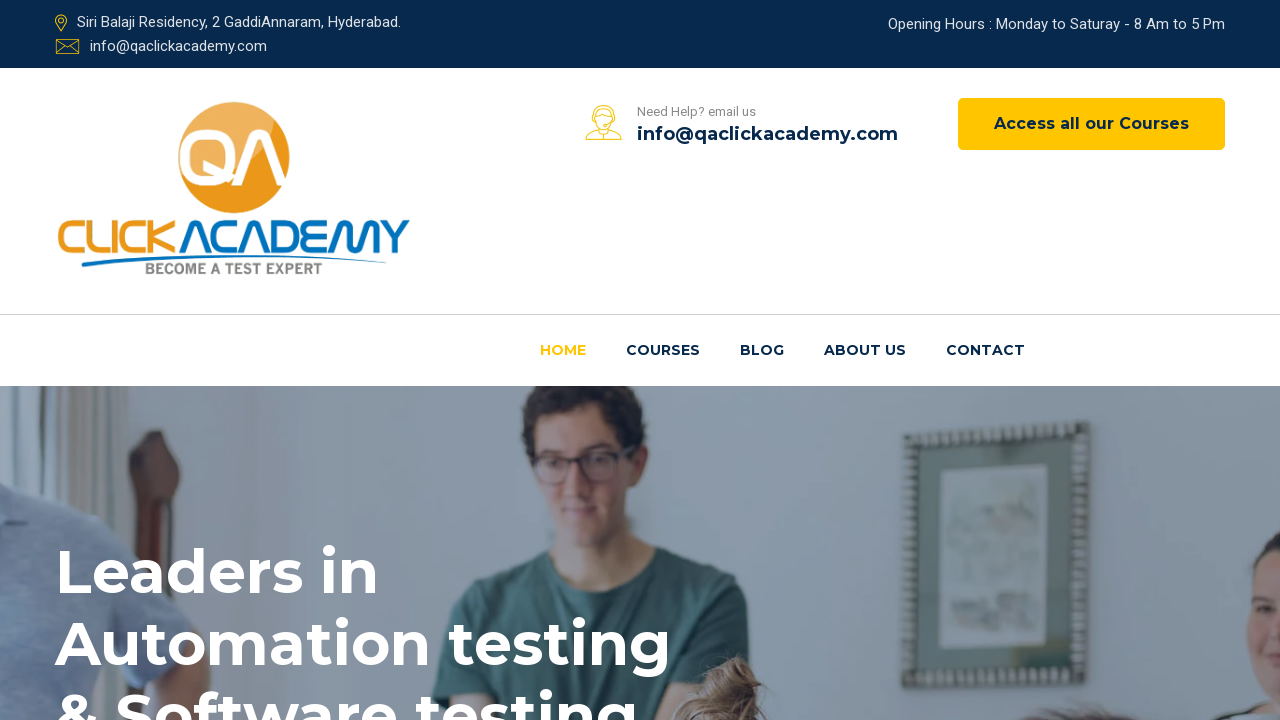

Counted links in sitemap section
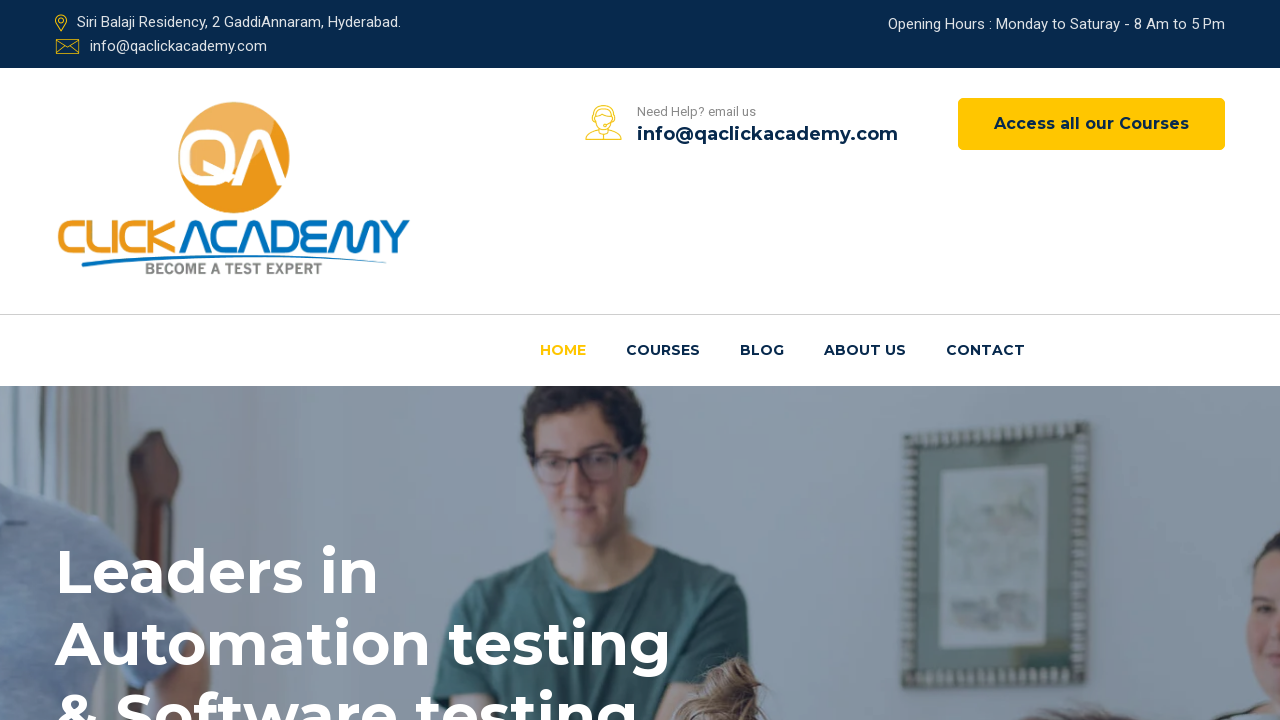

Retrieved all sitemap link elements
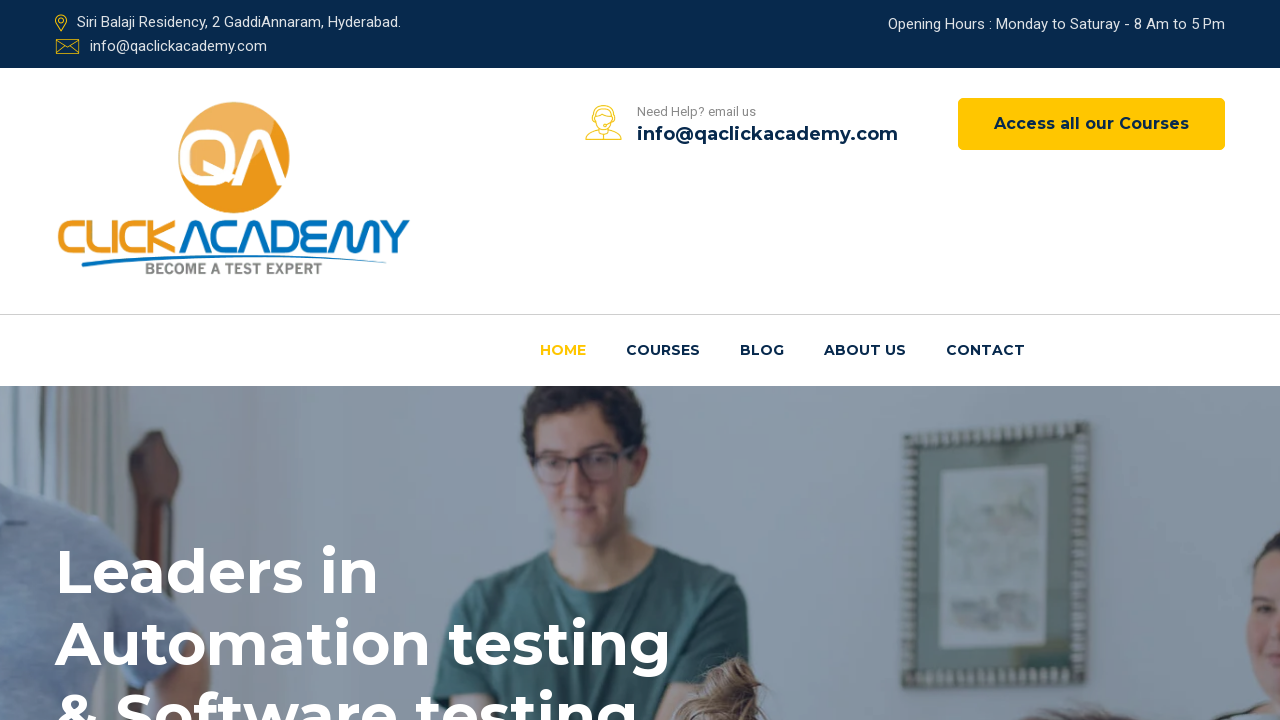

Opened sitemap link 1 in new tab using Ctrl+Click at (490, 361) on #footer-part .col-lg-3.col-md-6.col-sm-6 a >> nth=1
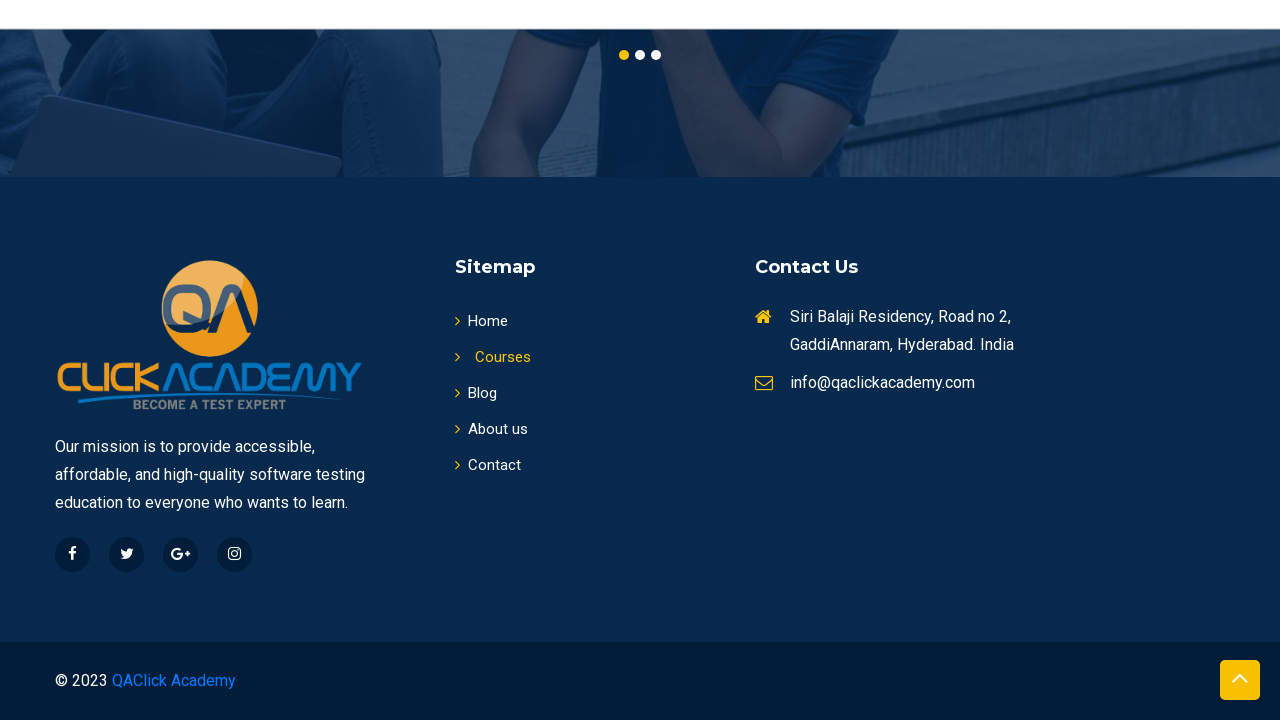

Opened sitemap link 2 in new tab using Ctrl+Click at (476, 394) on #footer-part .col-lg-3.col-md-6.col-sm-6 a >> nth=2
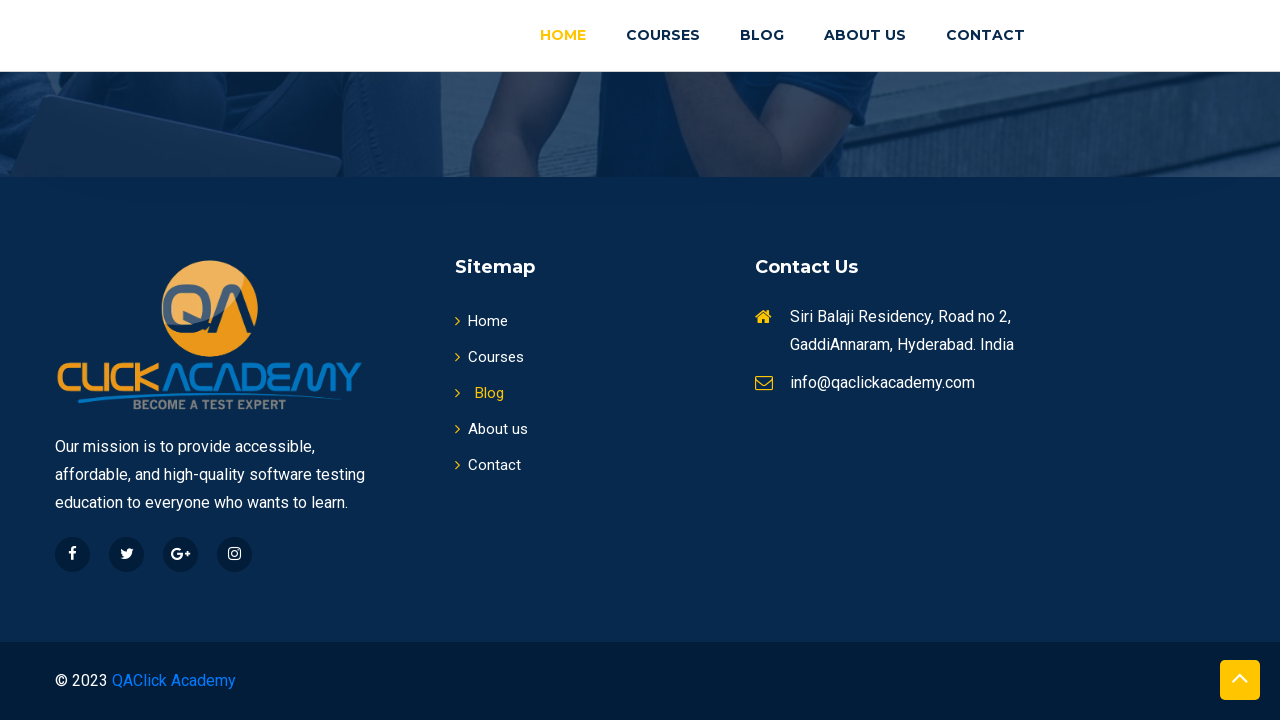

Opened sitemap link 3 in new tab using Ctrl+Click at (492, 430) on #footer-part .col-lg-3.col-md-6.col-sm-6 a >> nth=3
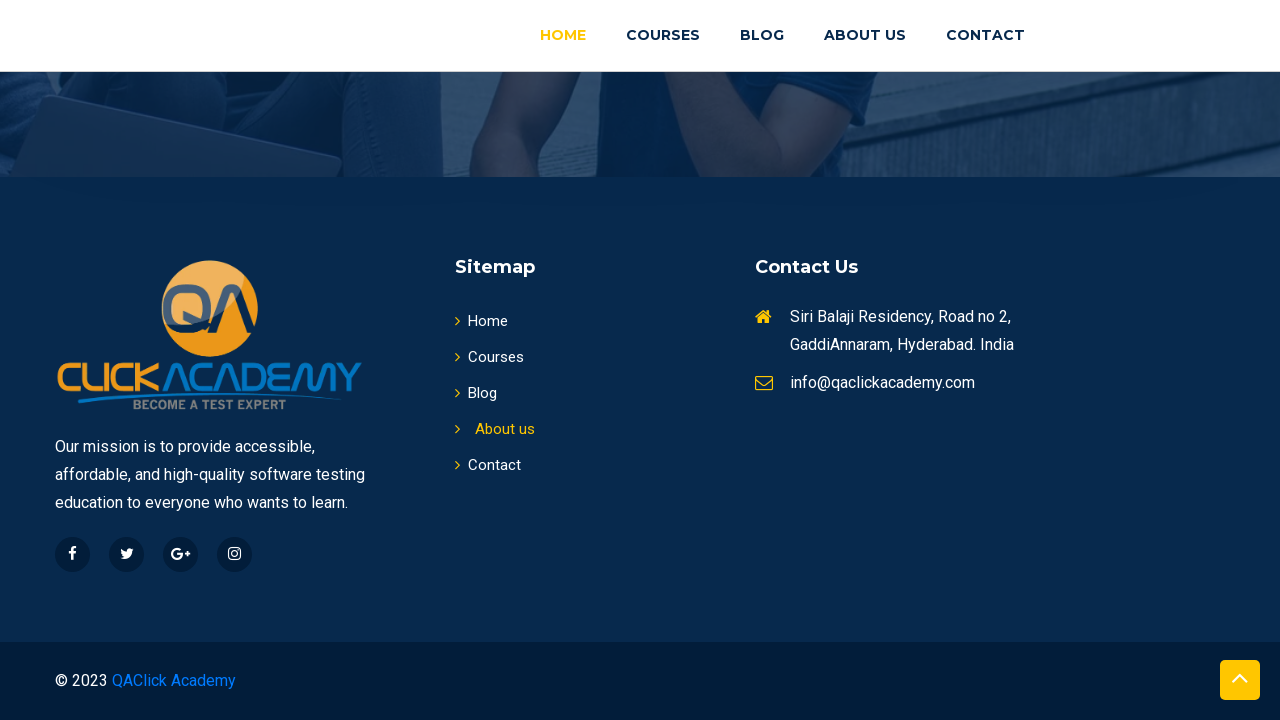

Opened sitemap link 4 in new tab using Ctrl+Click at (488, 466) on #footer-part .col-lg-3.col-md-6.col-sm-6 a >> nth=4
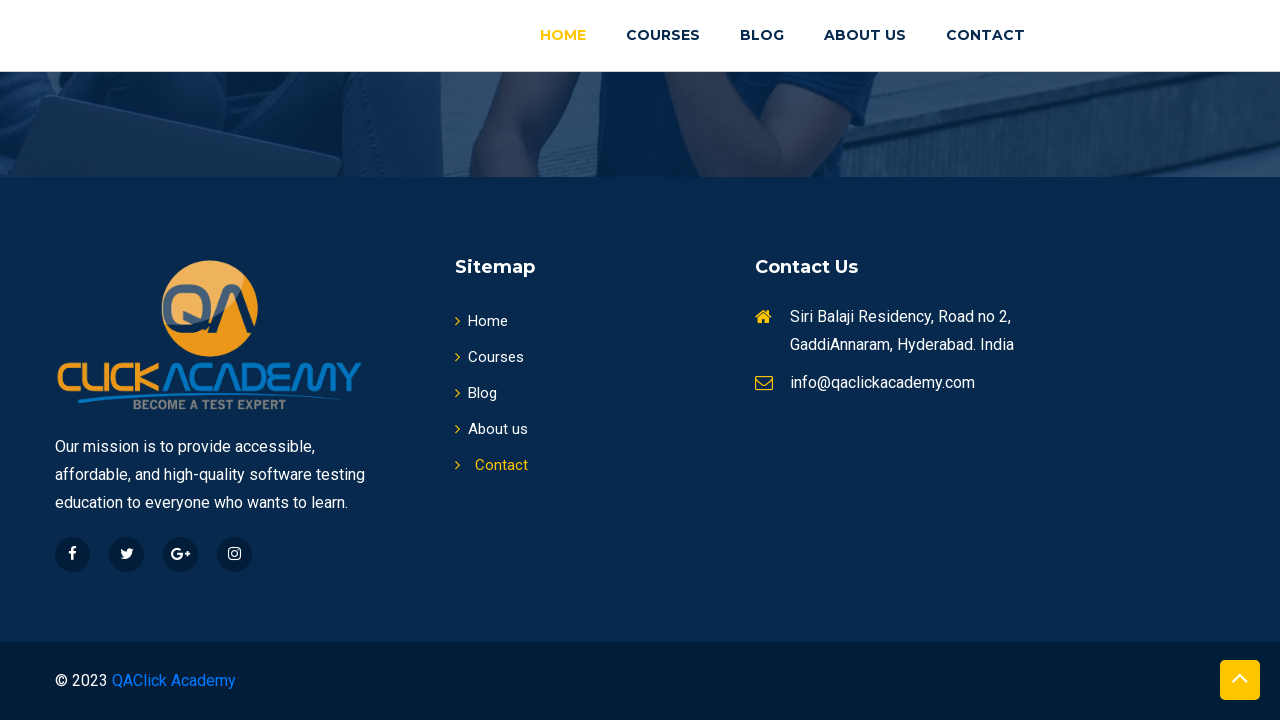

Switched to tab with title: QAClick Academy - A Testing Academy to Learn, Earn and Shine
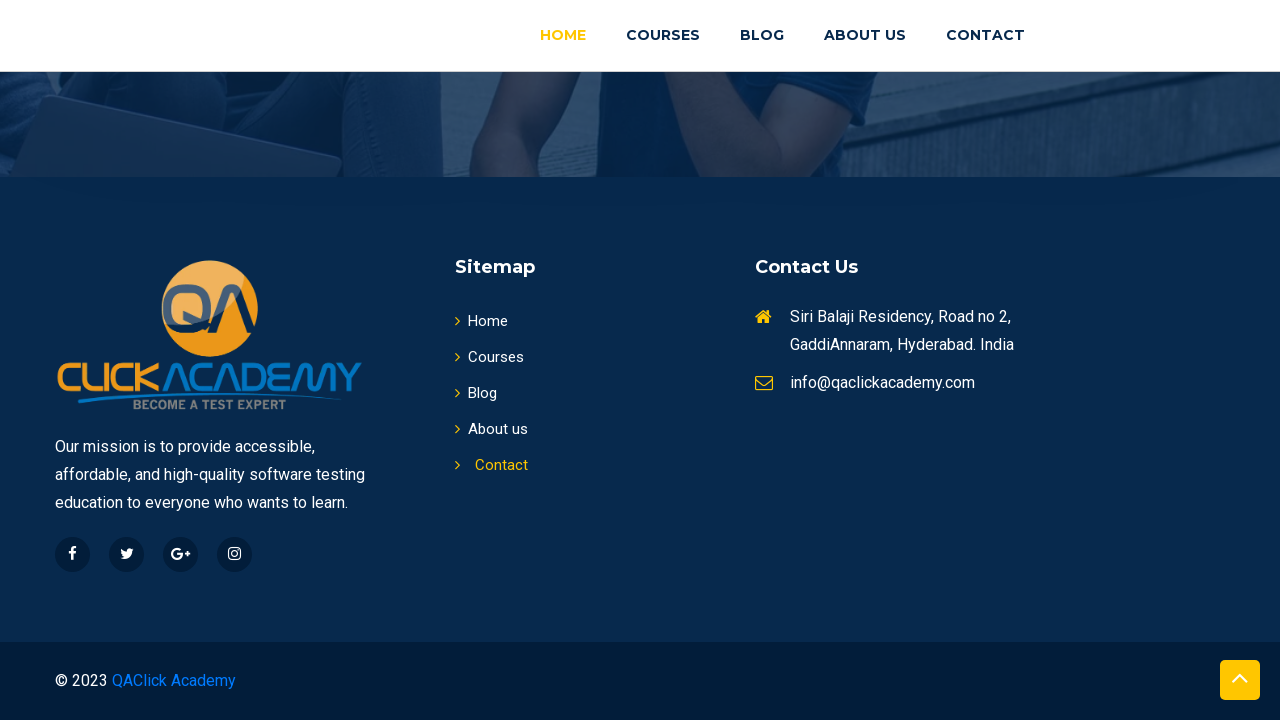

Switched to tab with title: Just a moment...
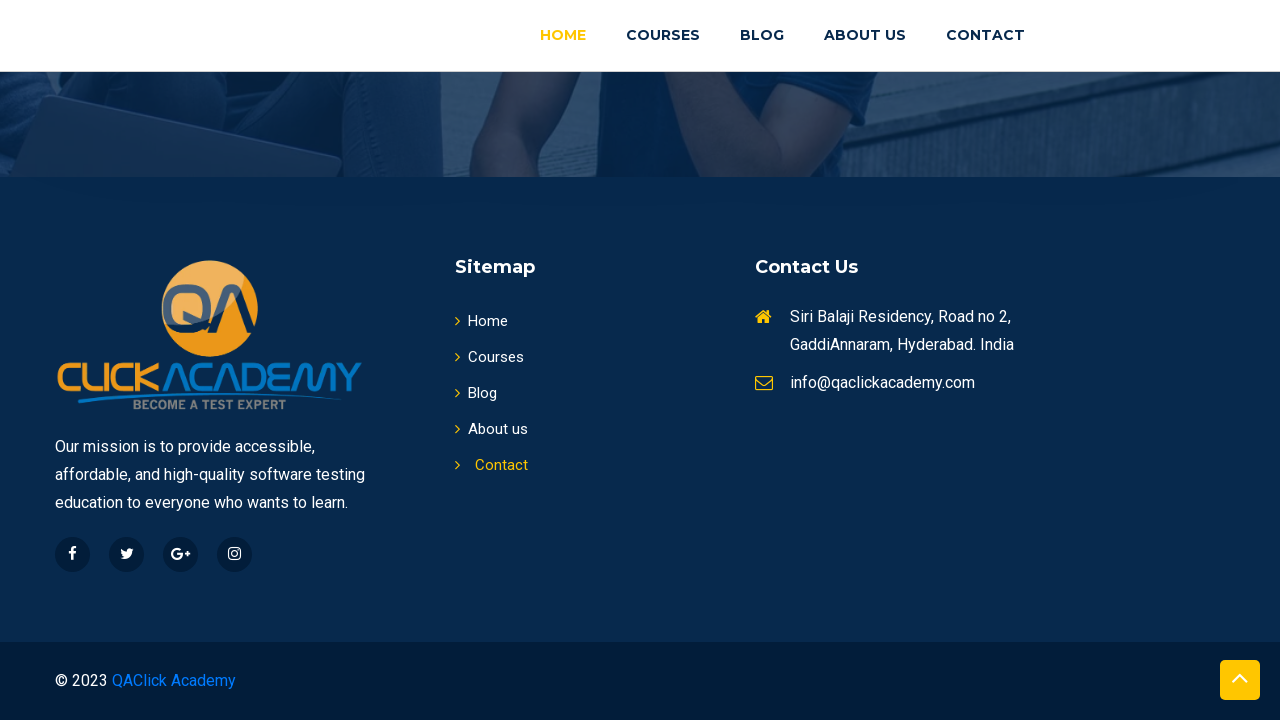

Switched to tab with title: QAClickAcademy Blog - QAClickAcademy | Become a Test Expert
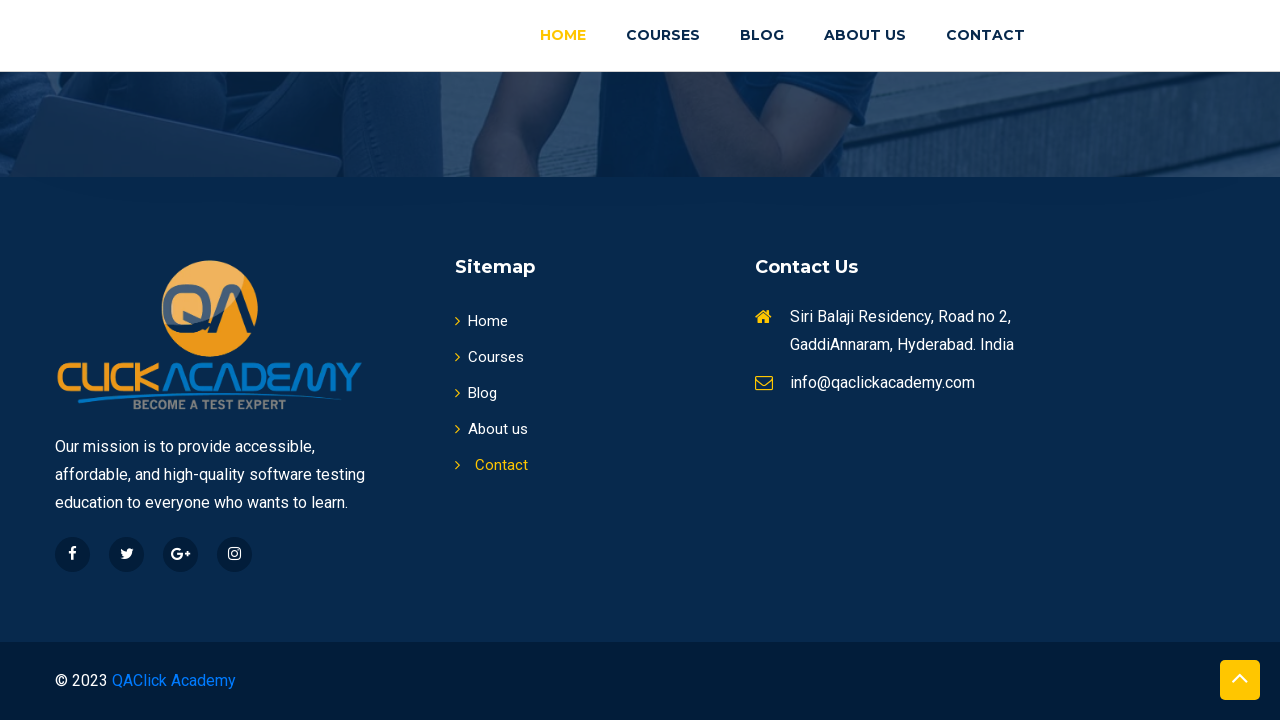

Switched to tab with title: QAClick Academy - A Testing Academy to Learn, Earn and Shine
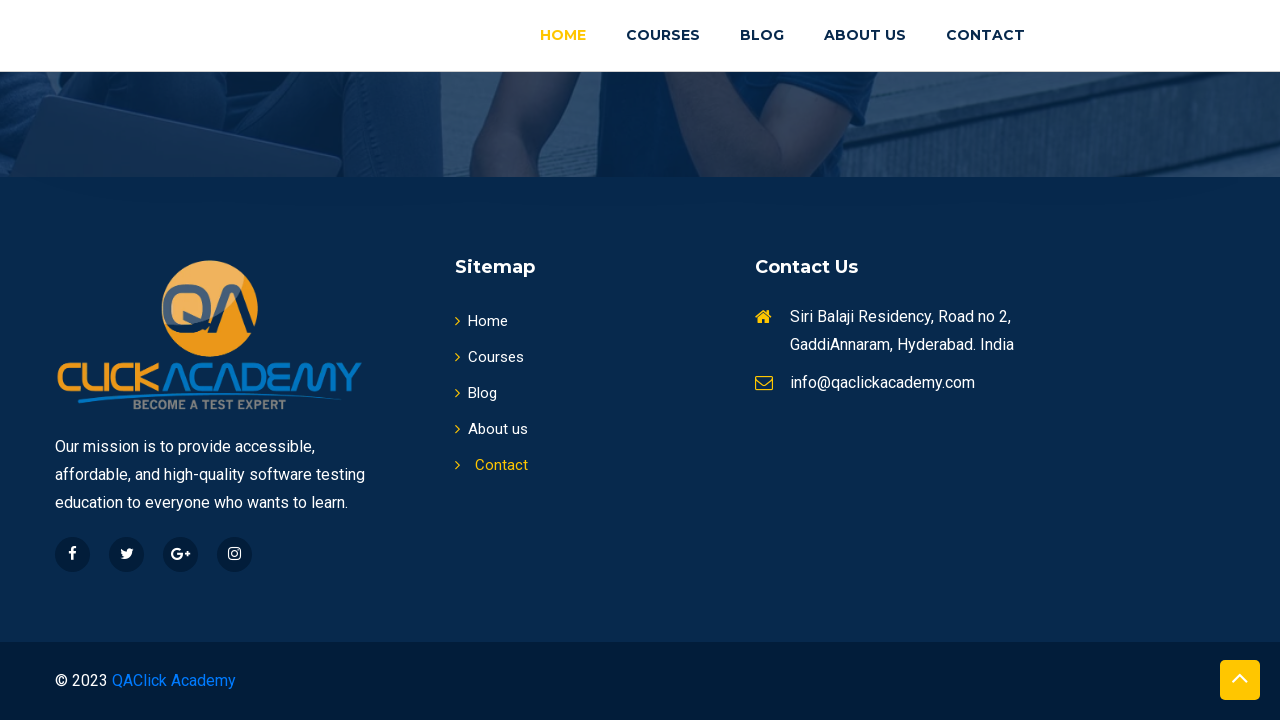

Switched to tab with title: QAClick Academy - A Testing Academy to Learn, Earn and Shine
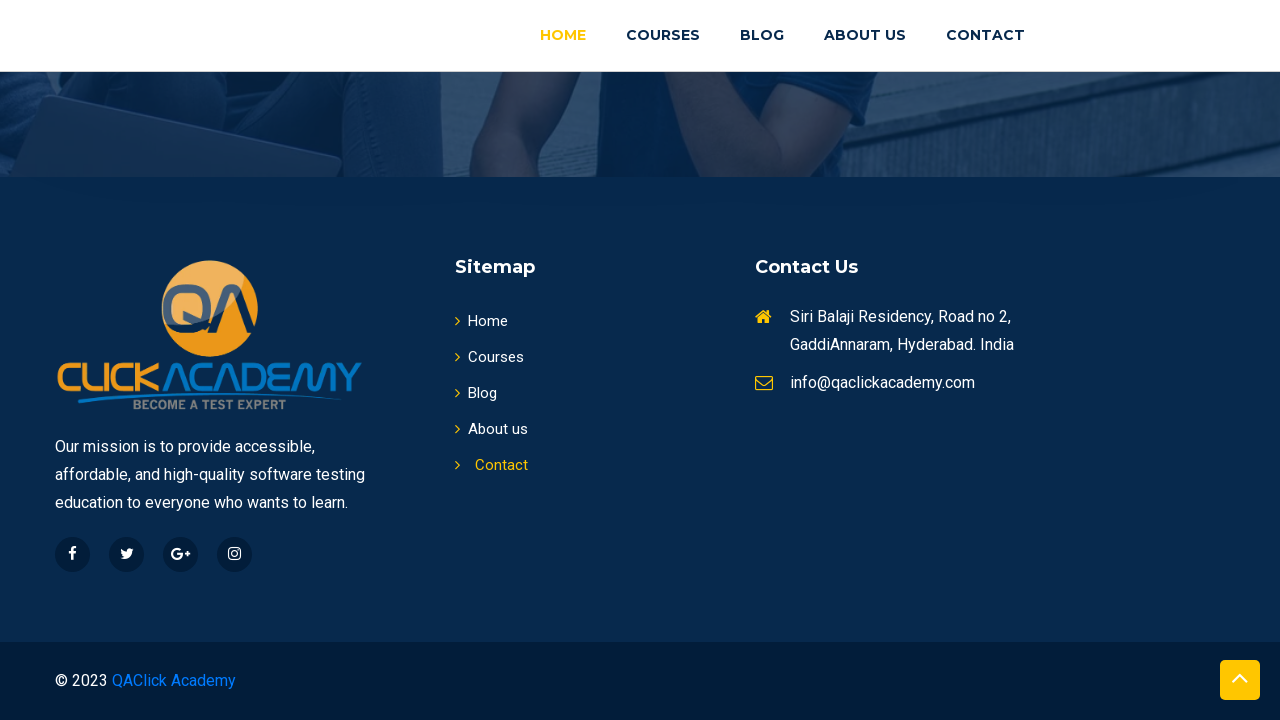

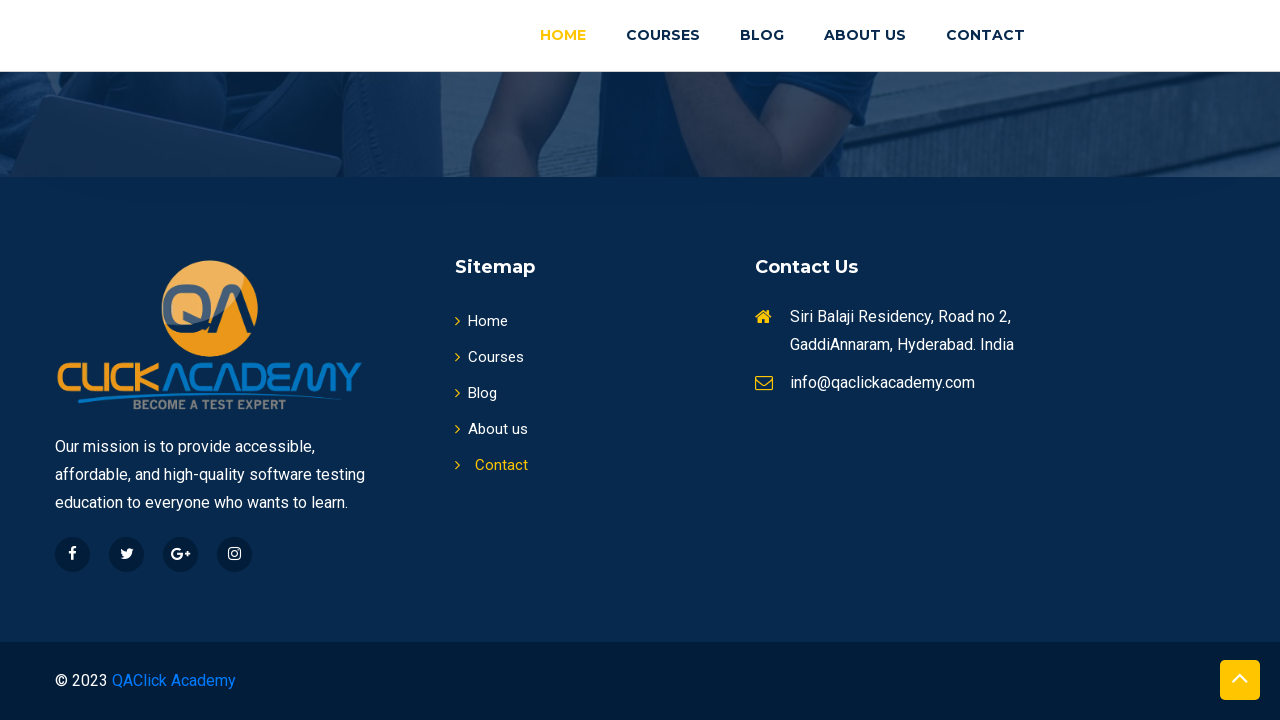